Navigates to Selenium website, scrolls to the Twitter icon at the bottom of the page, and verifies the element is visible

Starting URL: https://www.selenium.dev/

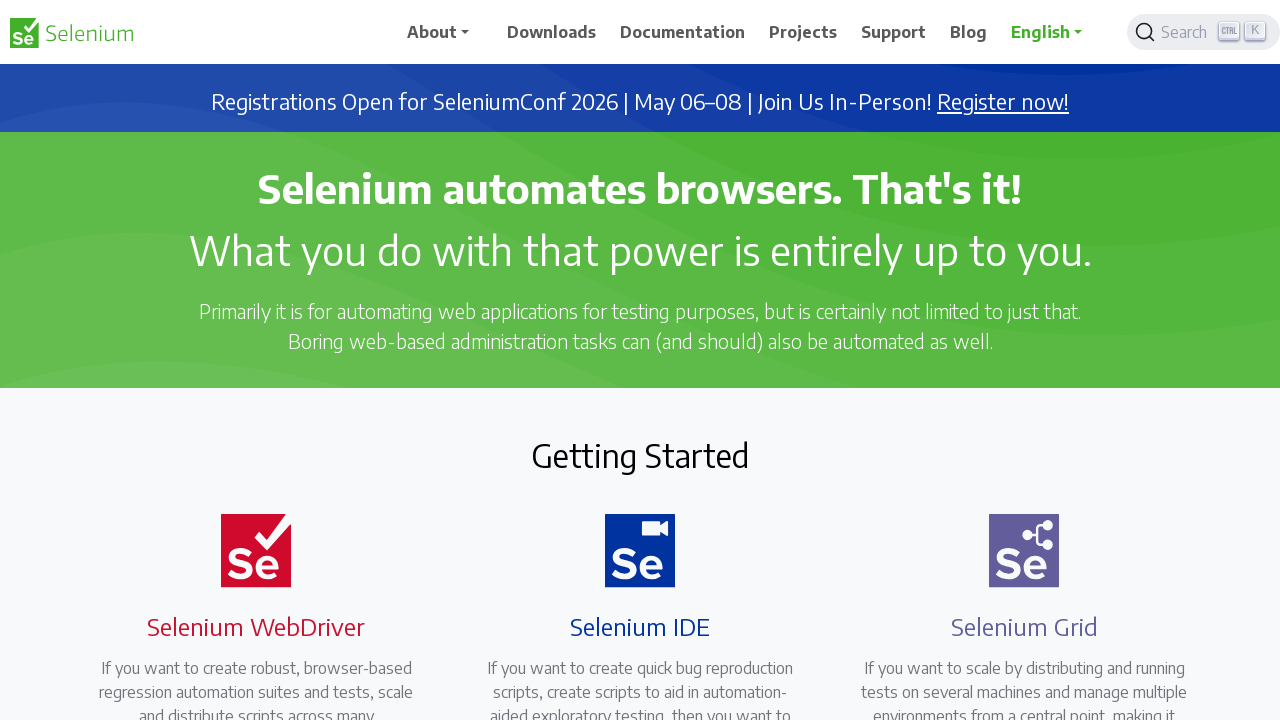

Navigated to Selenium website
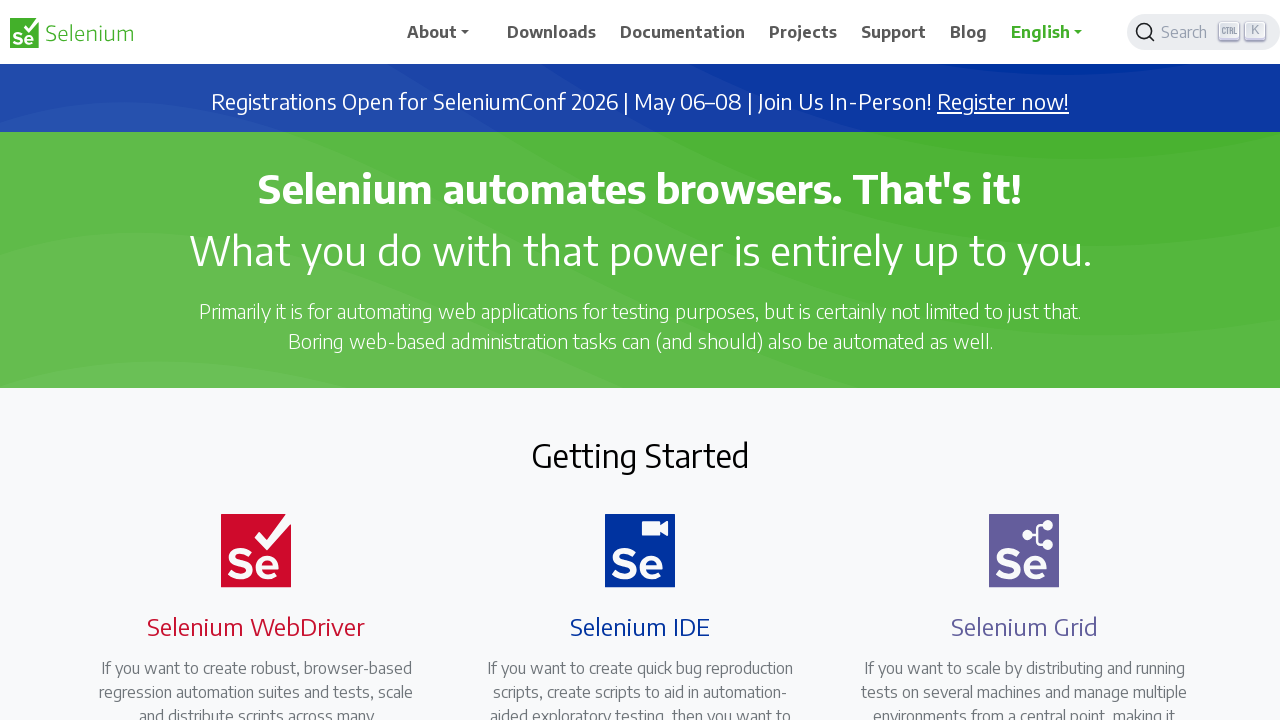

Twitter icon element found in DOM
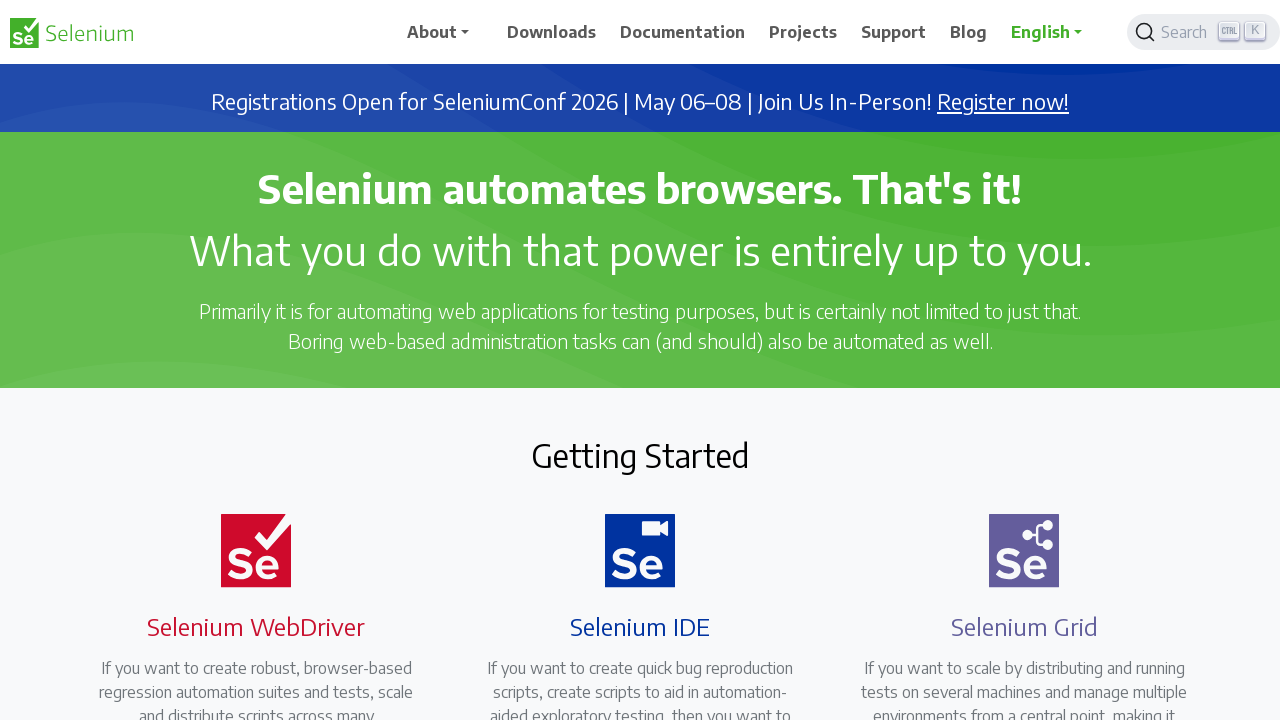

Scrolled to Twitter icon at bottom of page
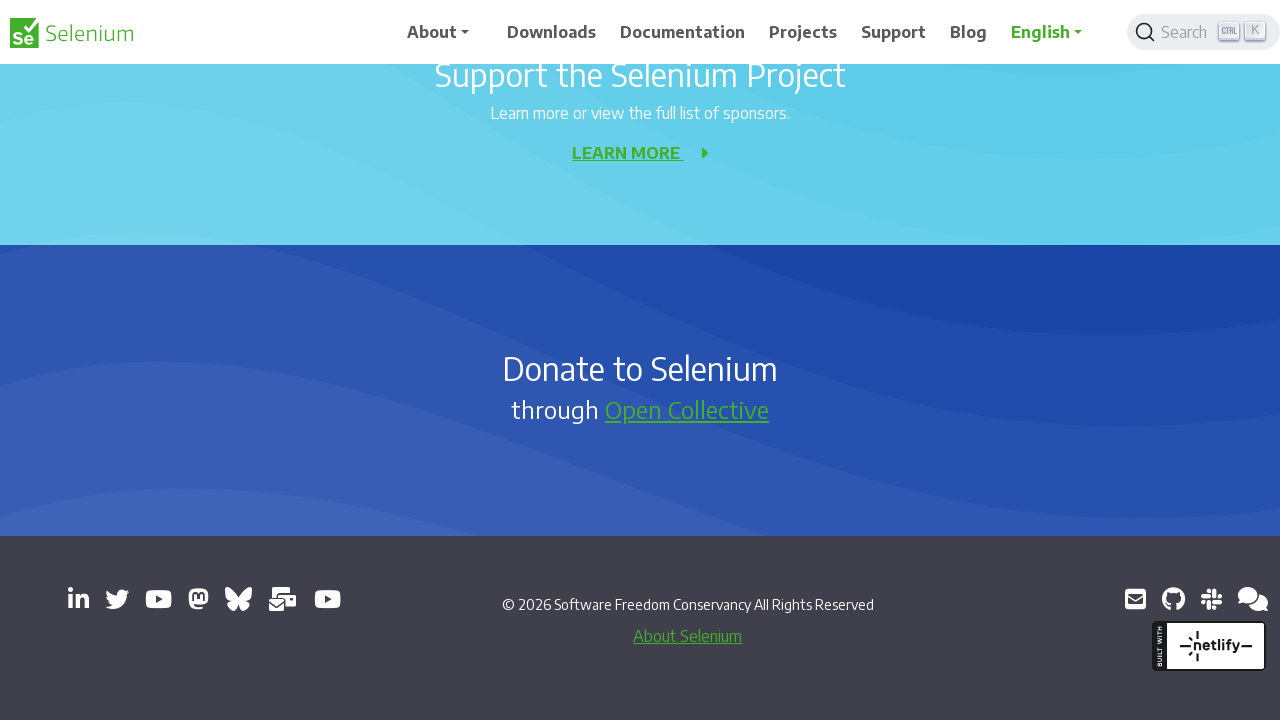

Verified Twitter icon is visible on page
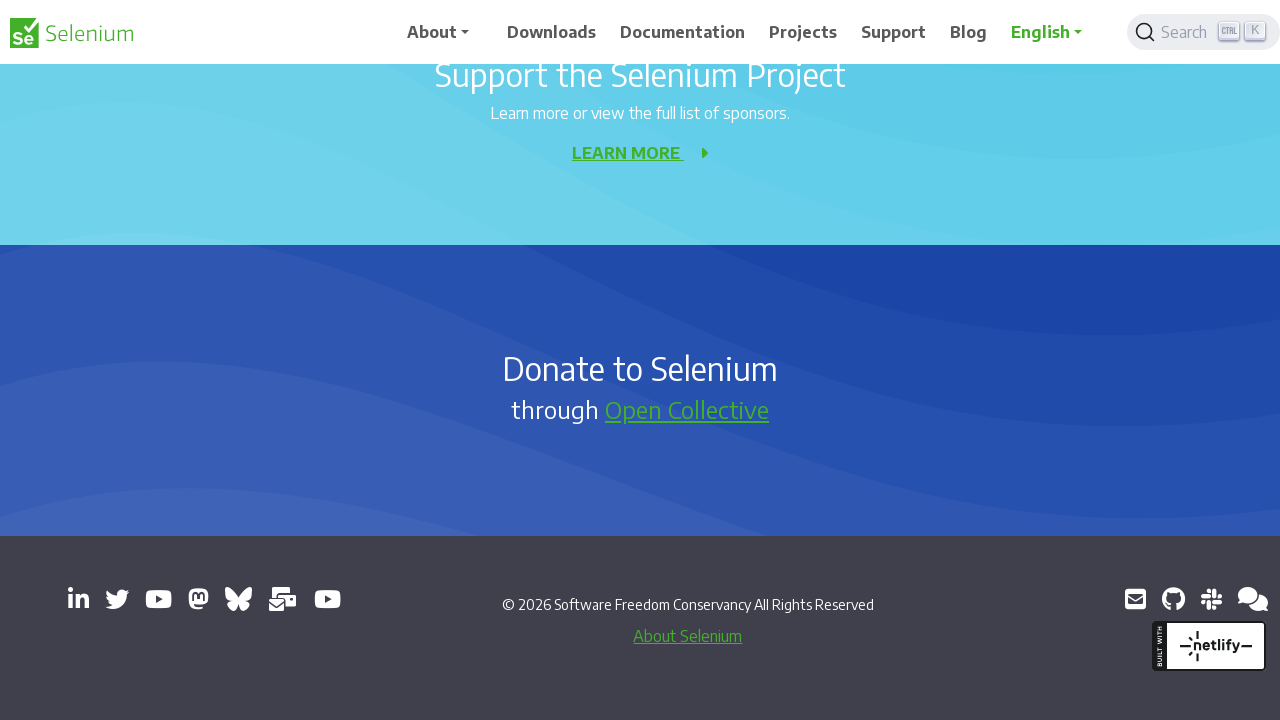

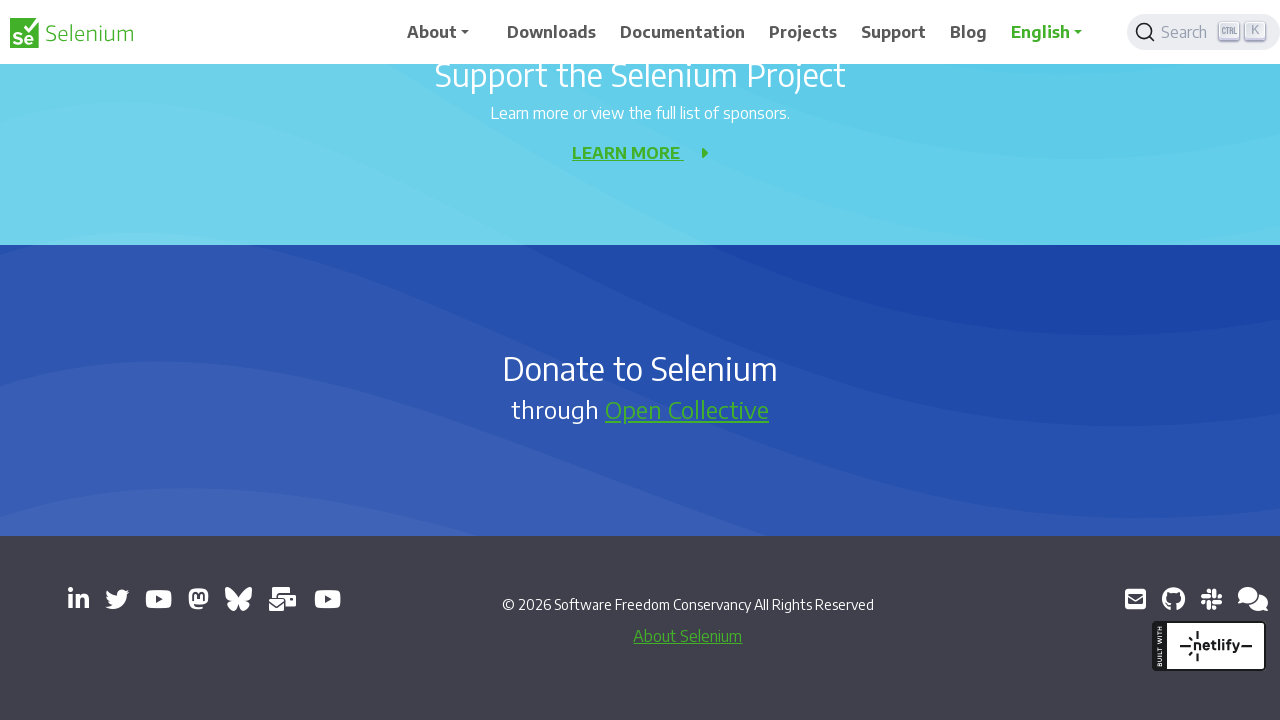